Tests marking individual todo items as complete by checking their checkboxes

Starting URL: https://demo.playwright.dev/todomvc

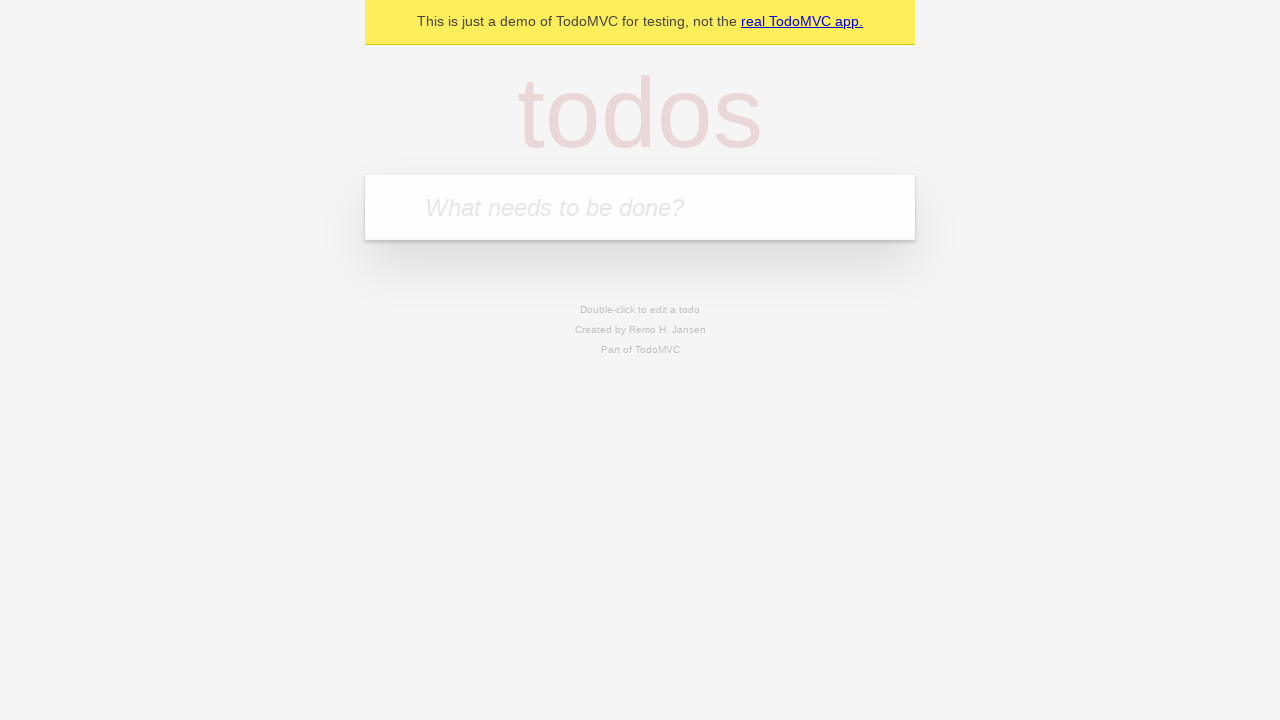

Filled todo input with 'buy some cheese' on internal:attr=[placeholder="What needs to be done?"i]
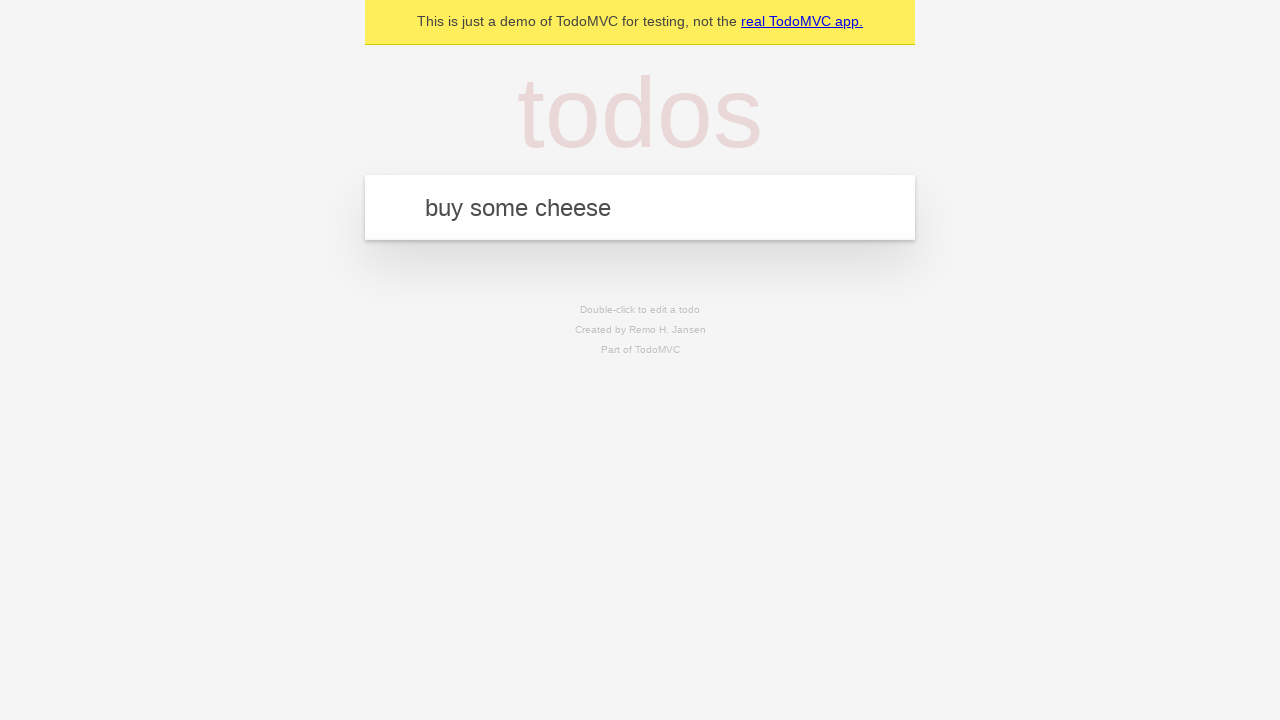

Pressed Enter to add first todo item on internal:attr=[placeholder="What needs to be done?"i]
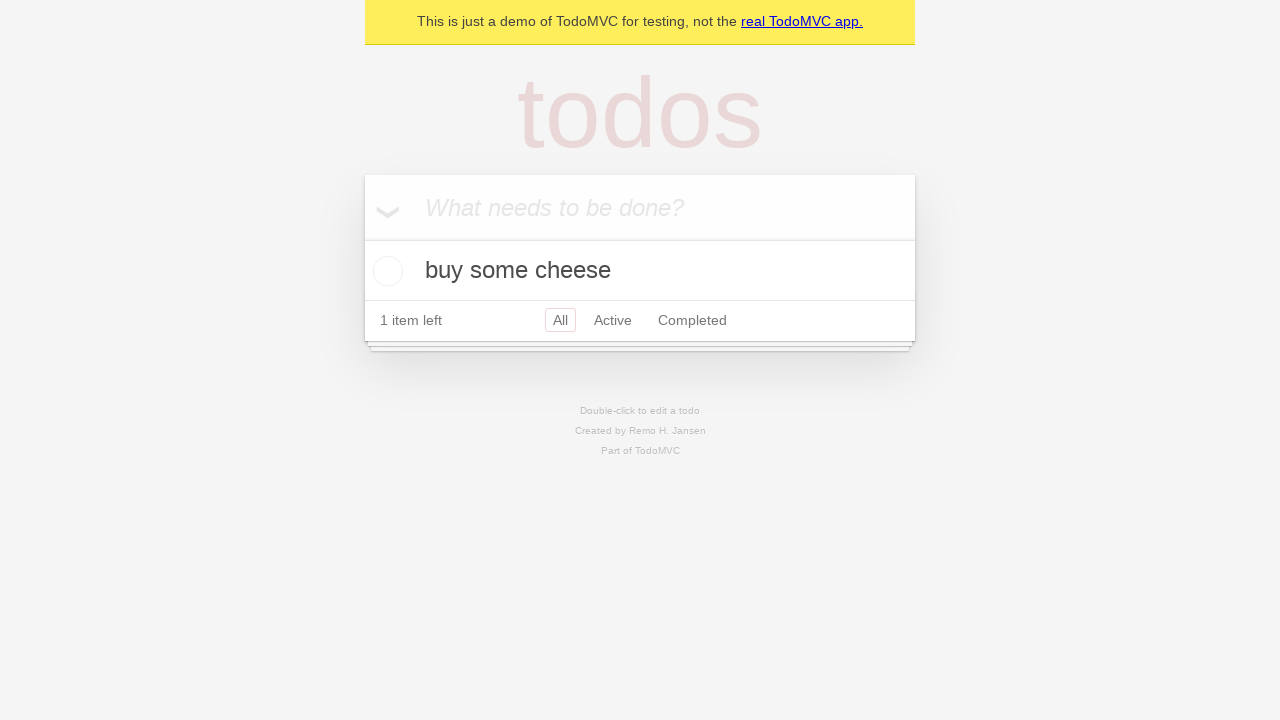

Filled todo input with 'feed the cat' on internal:attr=[placeholder="What needs to be done?"i]
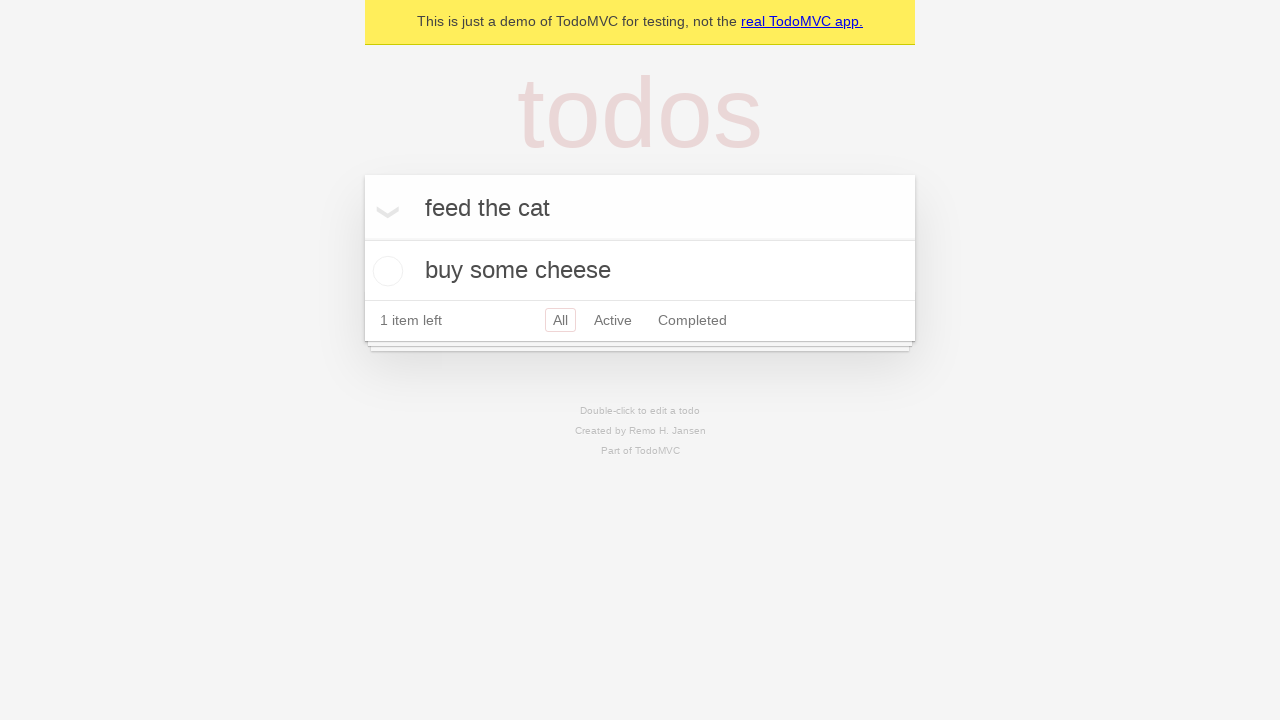

Pressed Enter to add second todo item on internal:attr=[placeholder="What needs to be done?"i]
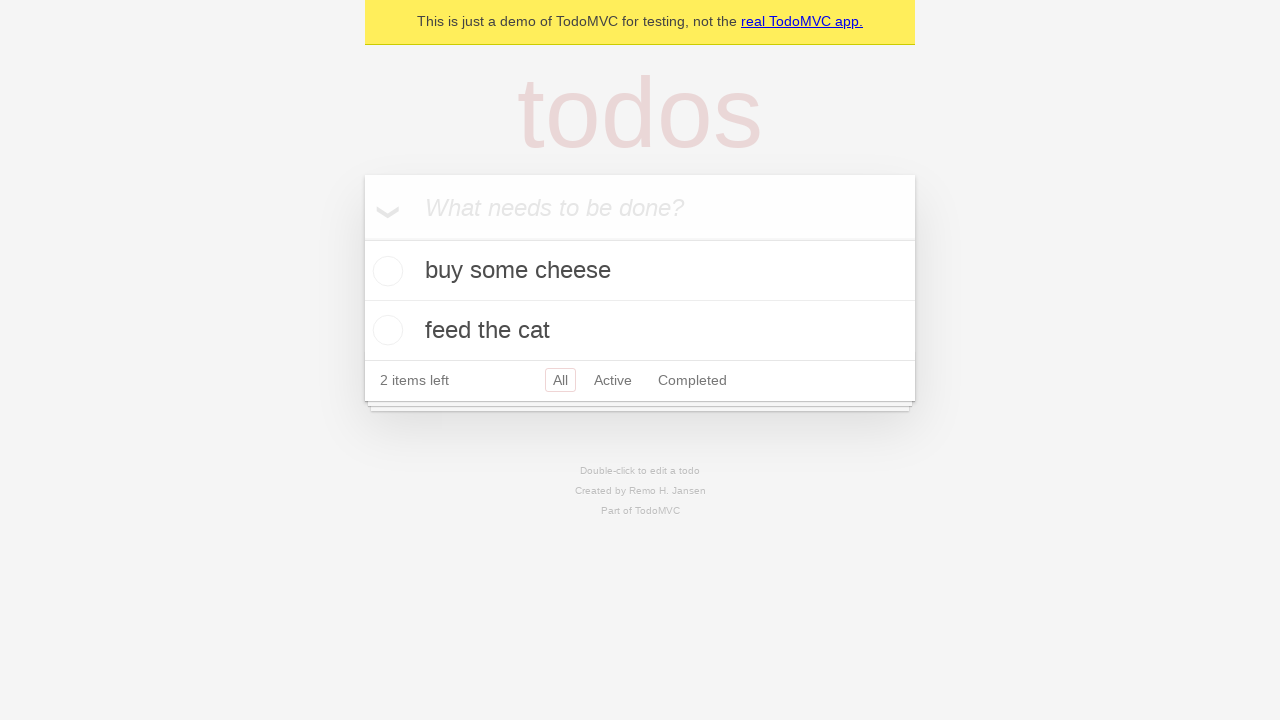

Waited for second todo item to appear
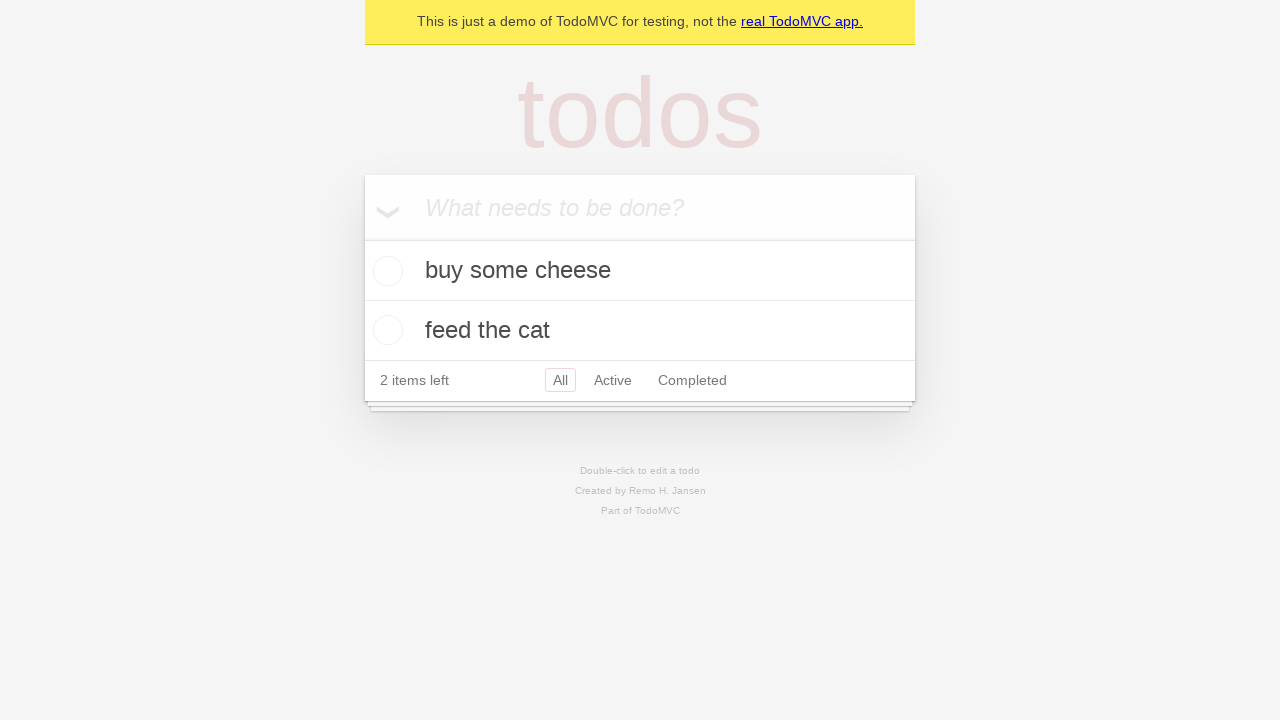

Checked first todo item 'buy some cheese' at (385, 271) on [data-testid='todo-item'] >> nth=0 >> internal:role=checkbox
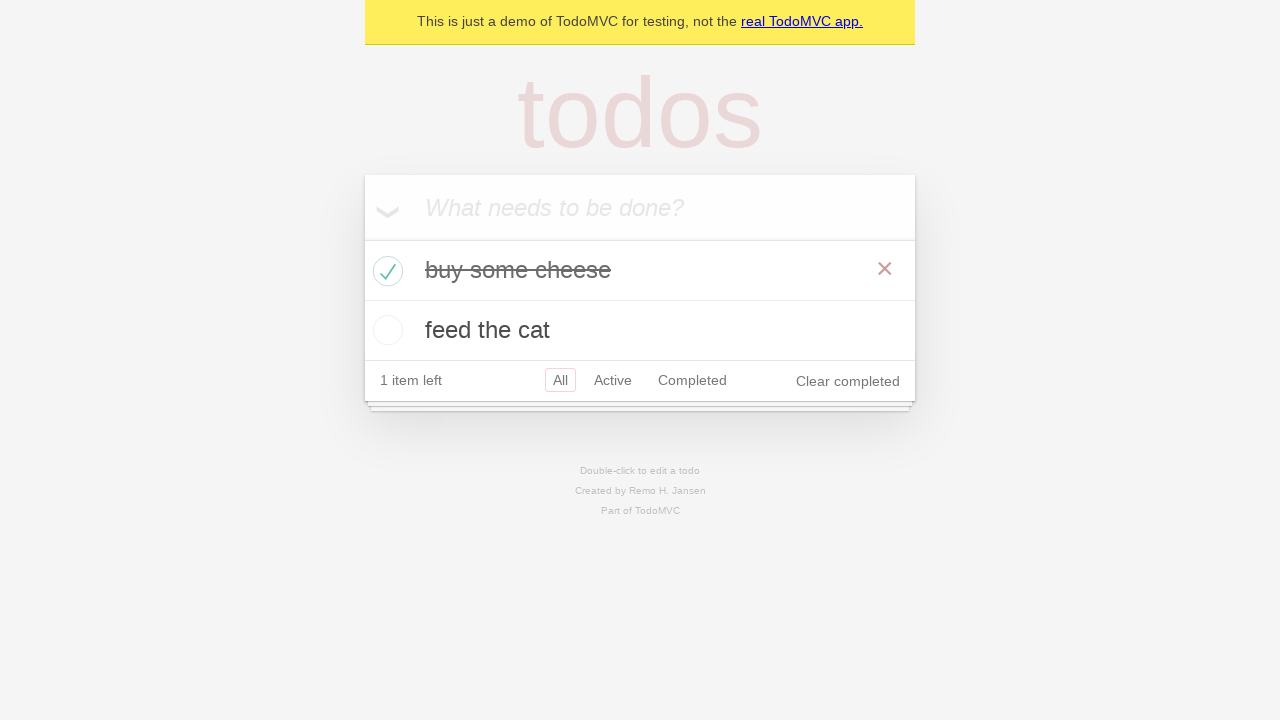

Checked second todo item 'feed the cat' at (385, 330) on [data-testid='todo-item'] >> nth=1 >> internal:role=checkbox
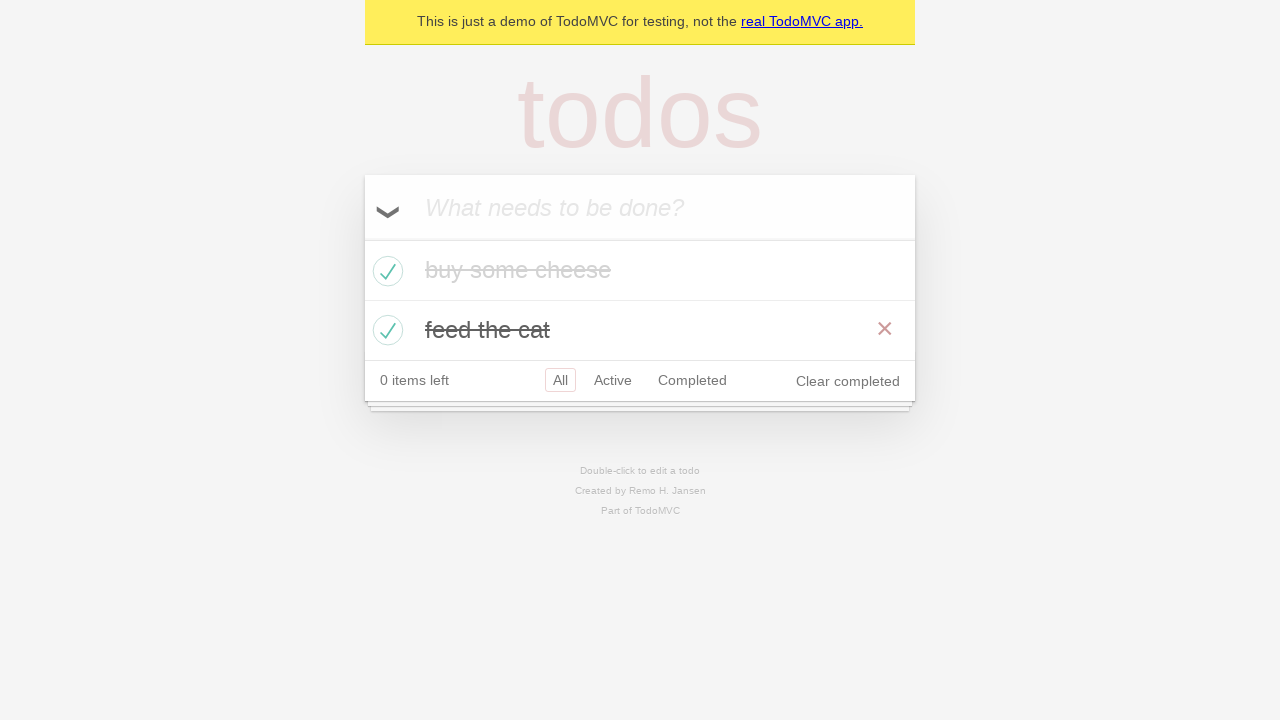

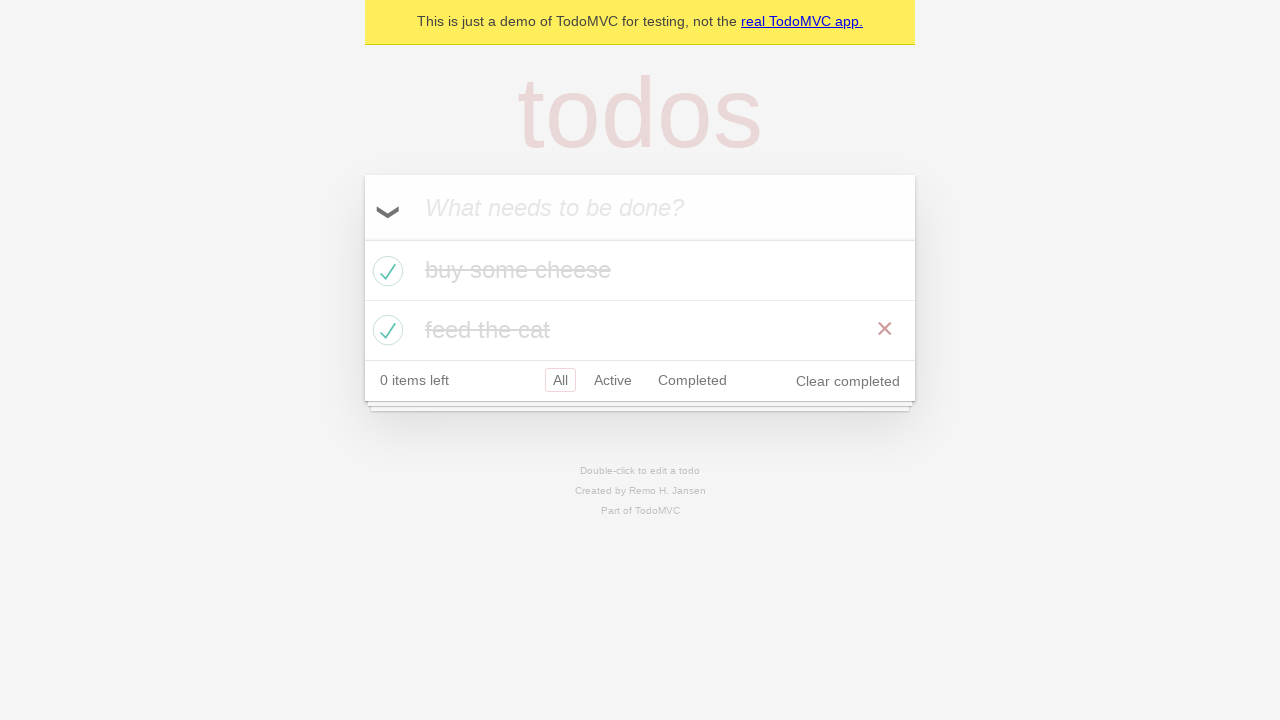